Tests a slow calculator web application by setting a delay value, performing an addition operation (7 + 8), and verifying the result displays 15

Starting URL: https://bonigarcia.dev/selenium-webdriver-java/slow-calculator.html

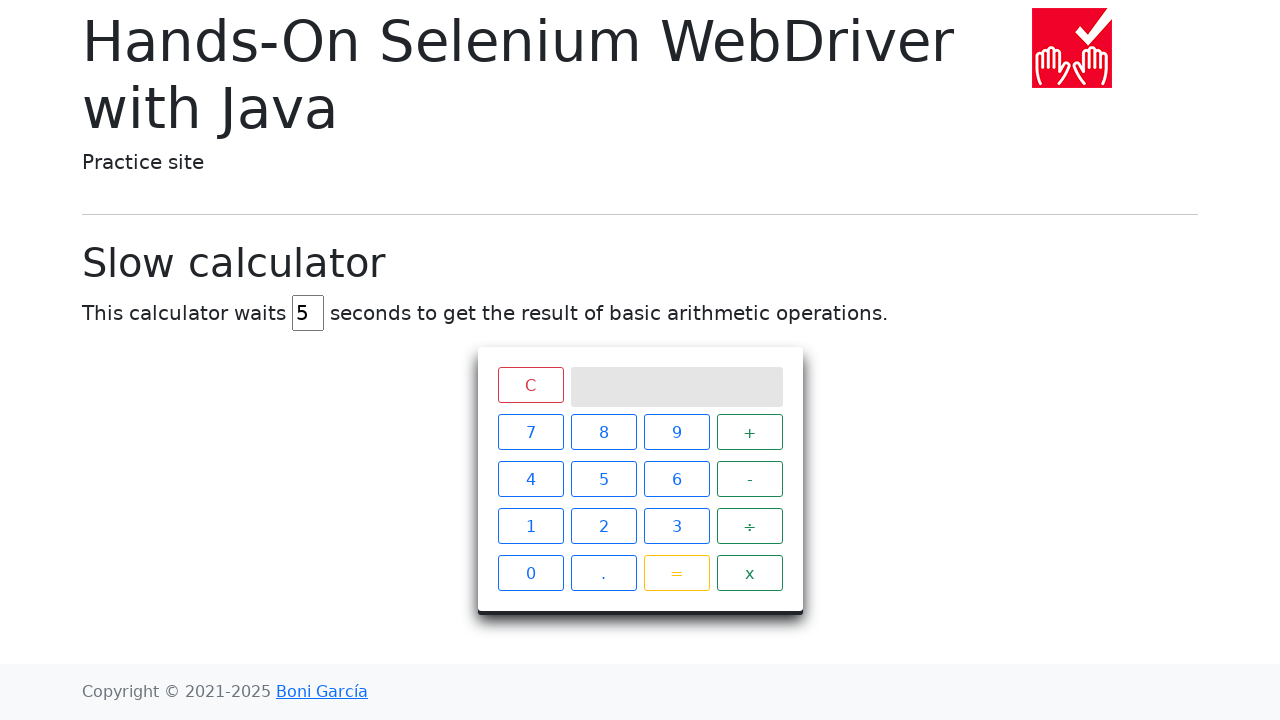

Navigated to slow calculator application
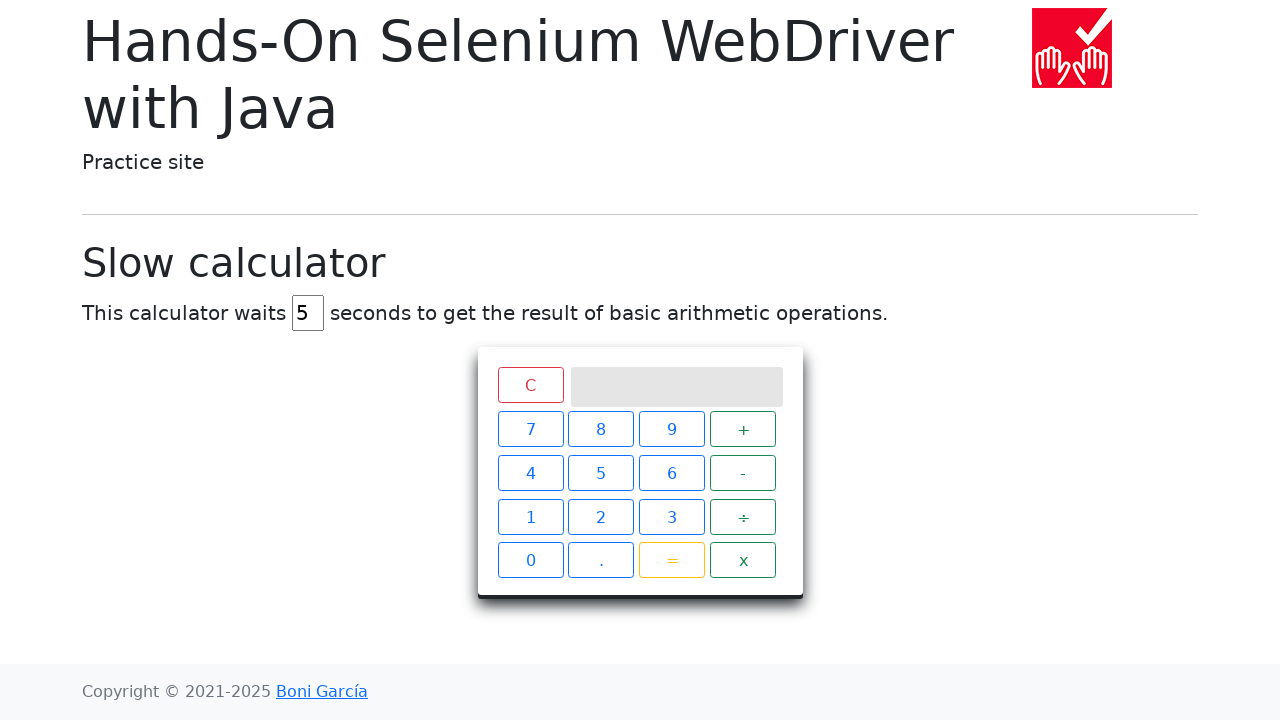

Cleared the delay field on #delay
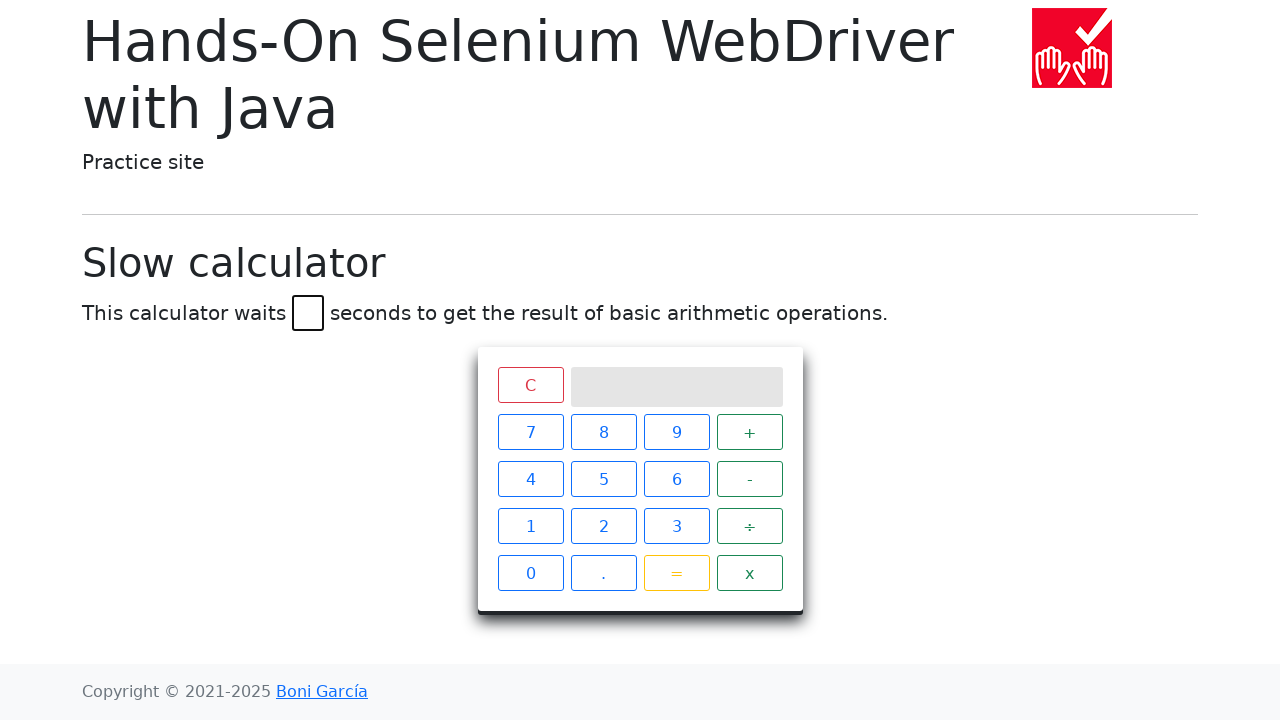

Set delay value to 45 seconds on #delay
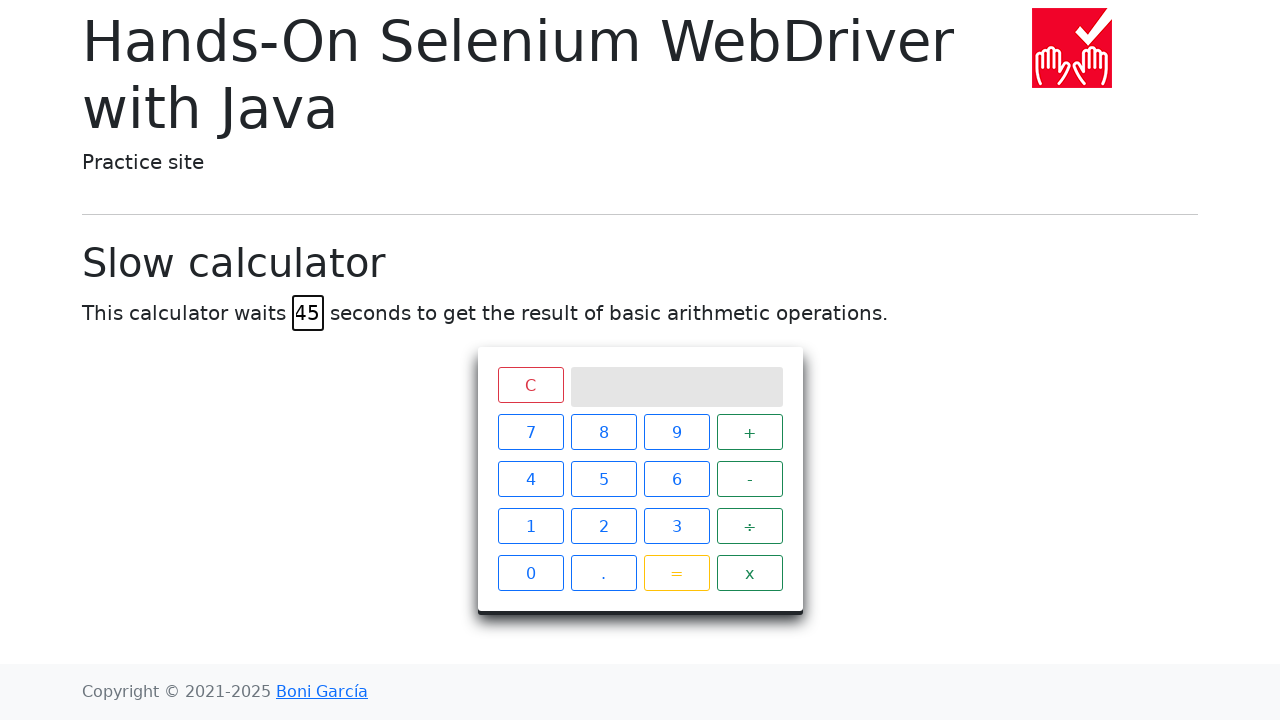

Clicked number 7 at (530, 432) on xpath=//span[text()='7']
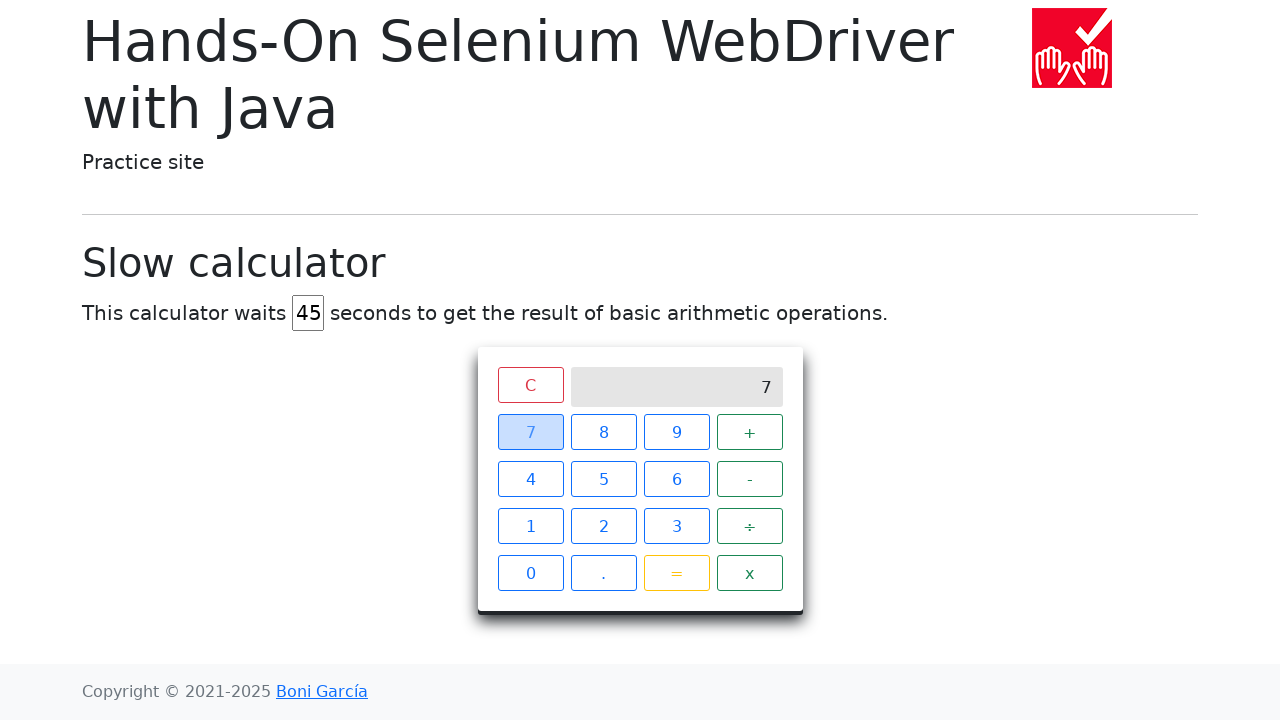

Clicked plus operator at (750, 432) on xpath=//span[text()='+']
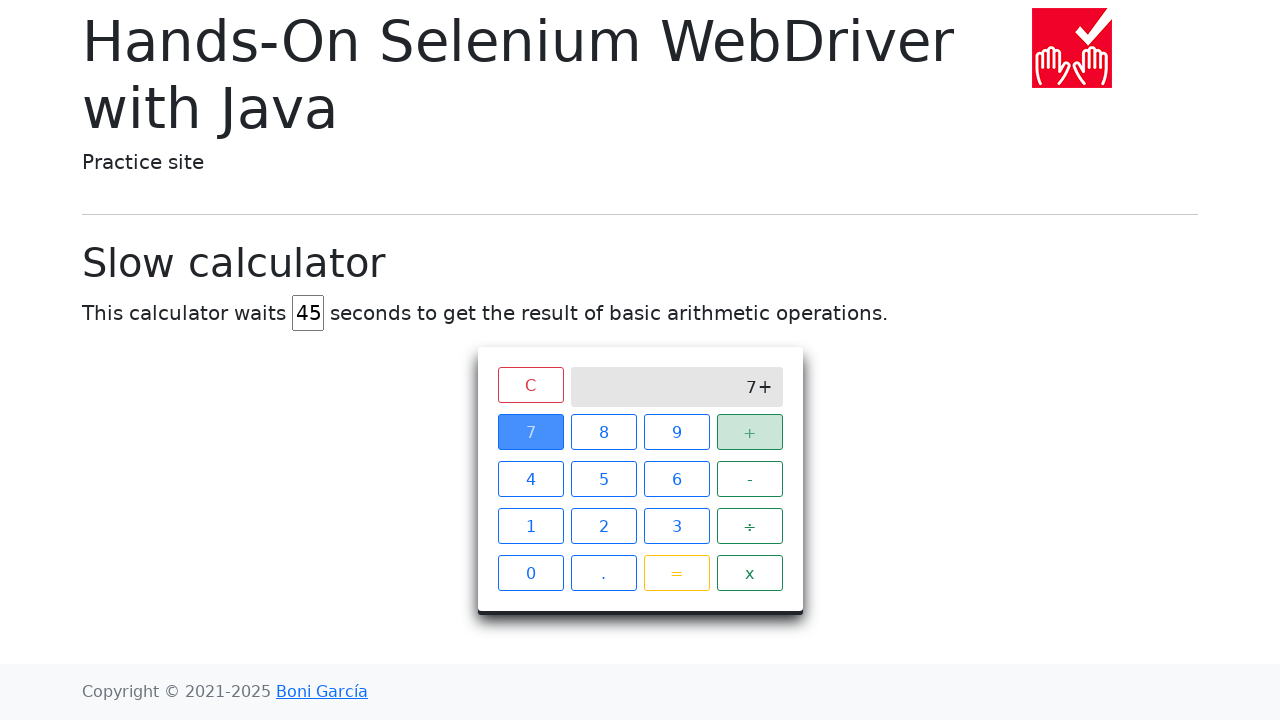

Clicked number 8 at (604, 432) on xpath=//span[text()='8']
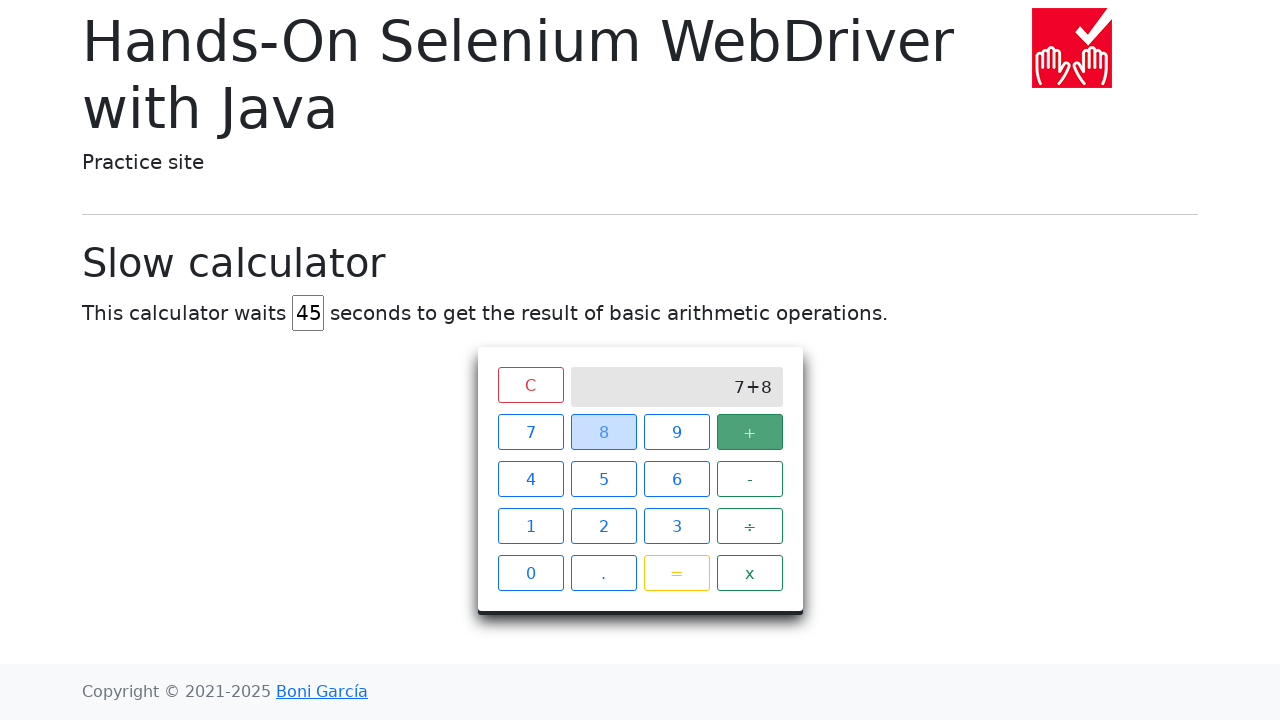

Clicked equals button to perform calculation at (676, 573) on xpath=//span[text()='=']
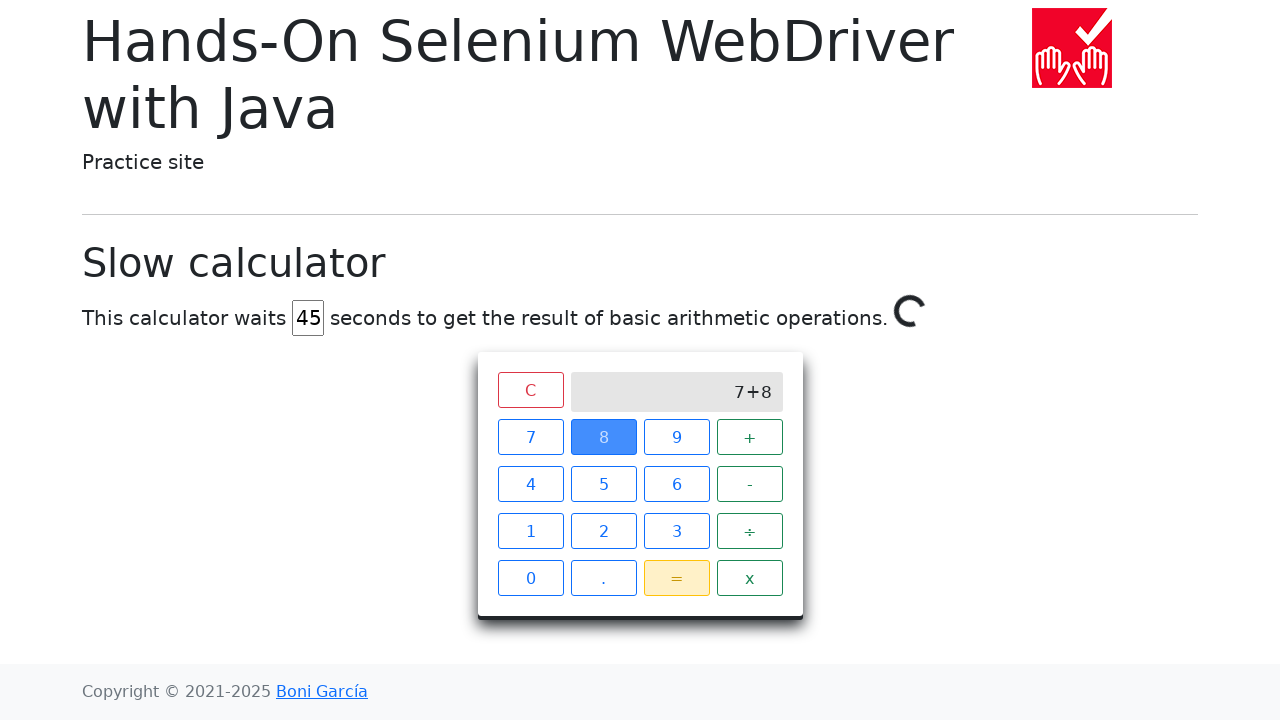

Verified result displays 15 after calculation completed
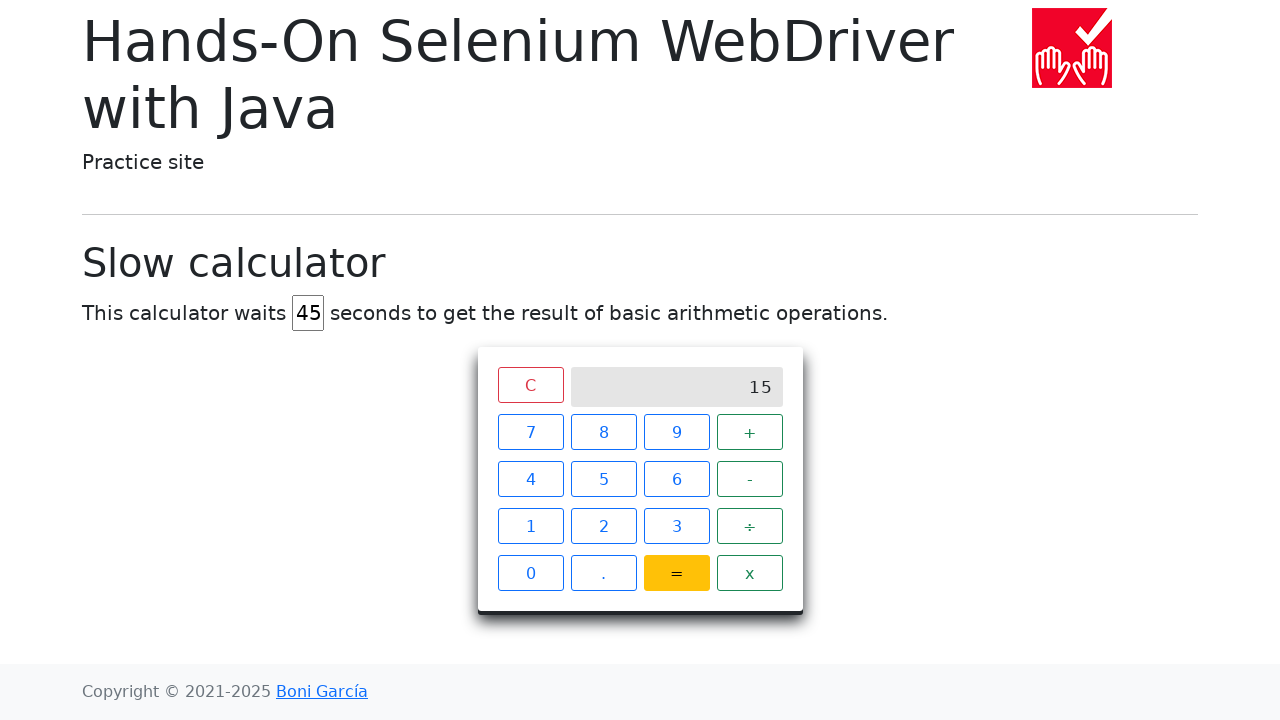

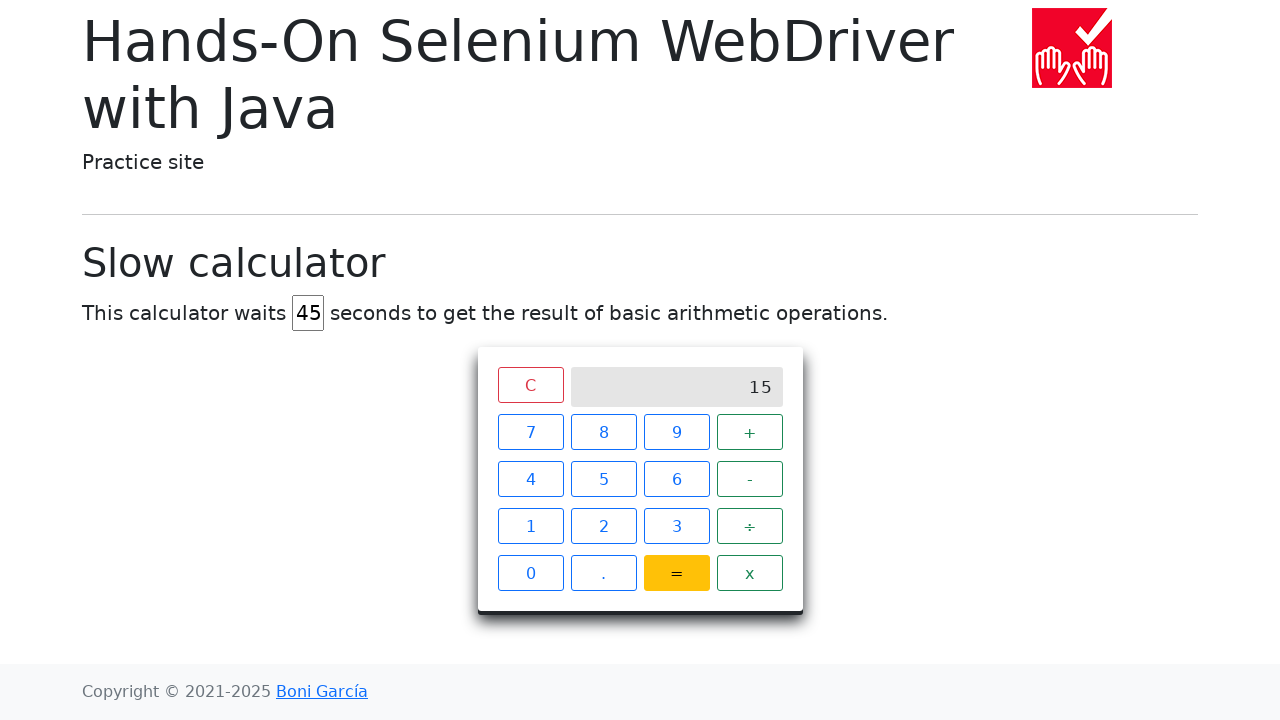